Tests a Colombian police judicial records lookup form by accepting terms and entering a document number (cedula) to query background records

Starting URL: https://antecedentes.policia.gov.co:7005/WebJudicial/index.xhtml

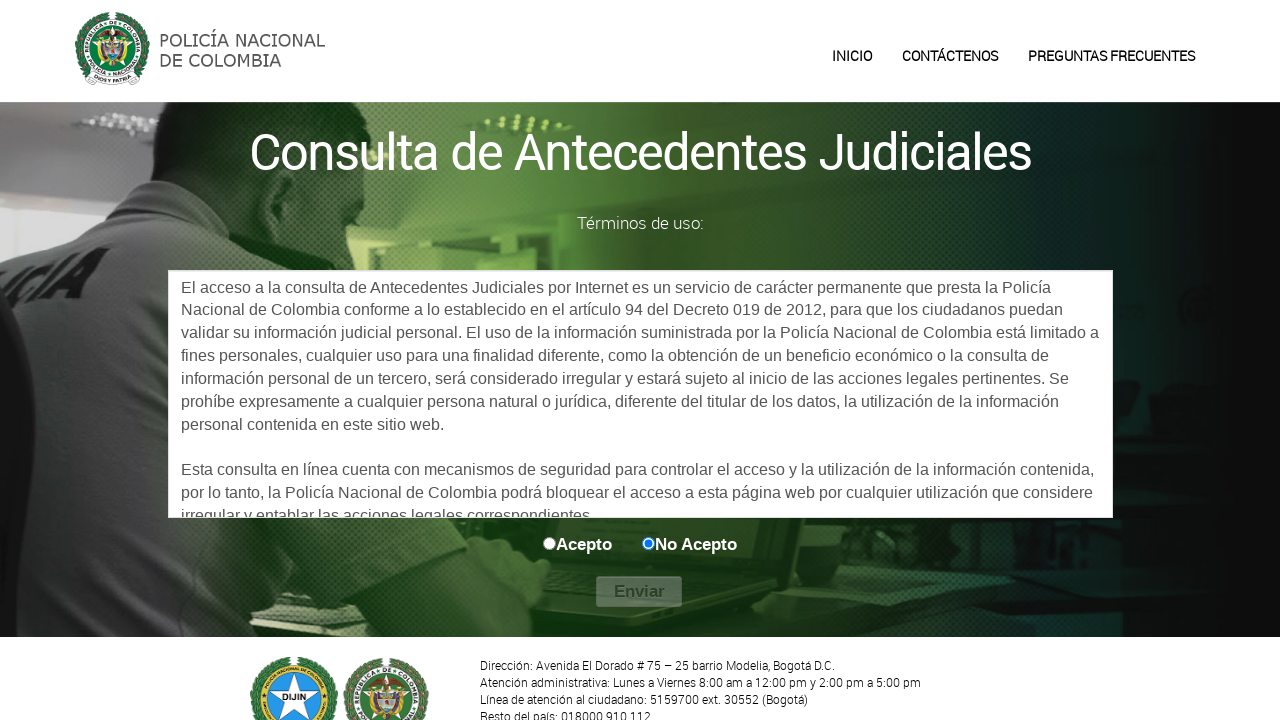

Waited for acceptance checkbox to load
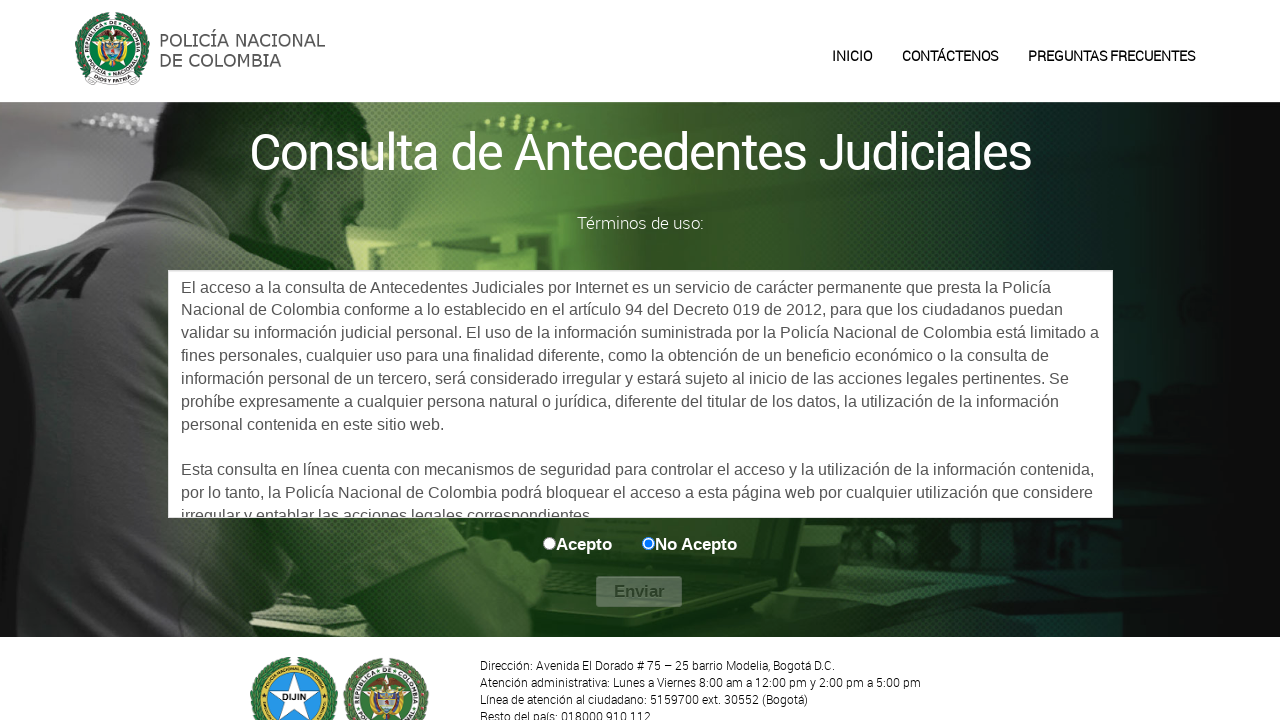

Checked acceptance checkbox for terms and conditions
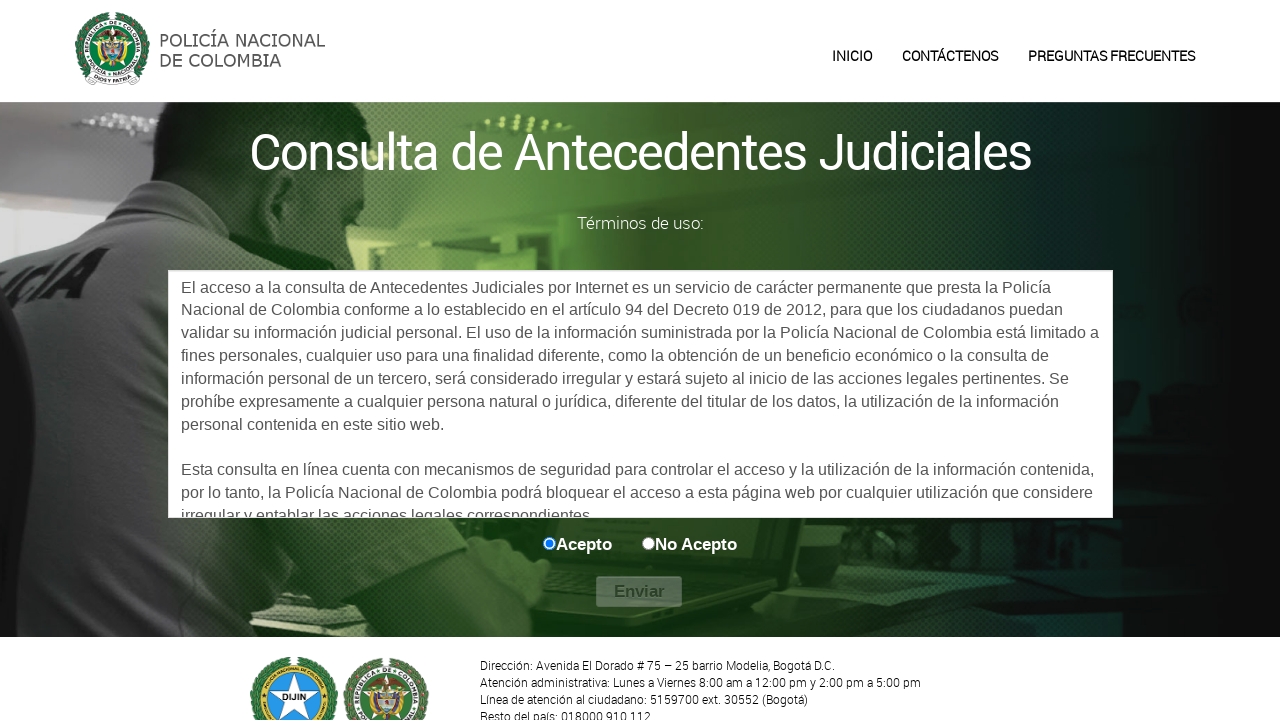

Clicked continue button to proceed to judicial records lookup at (639, 592) on #continuarBtn
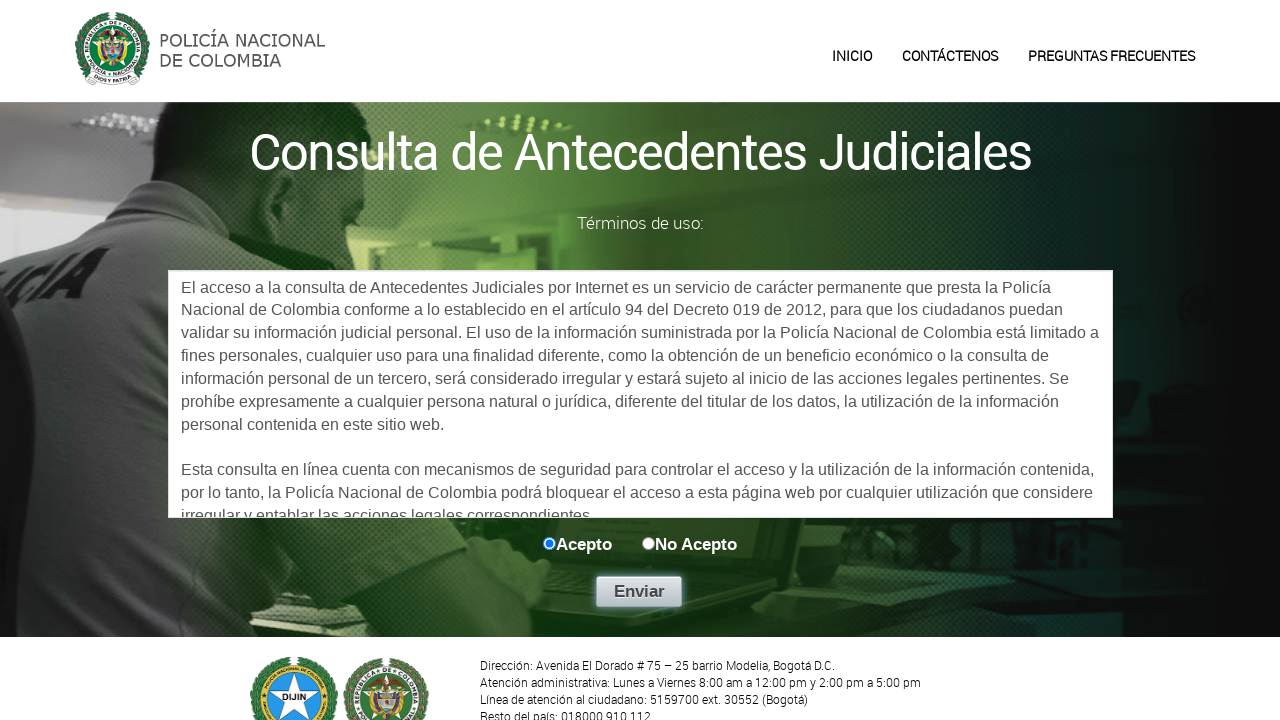

Waited for cedula input field to load on antecedentes page
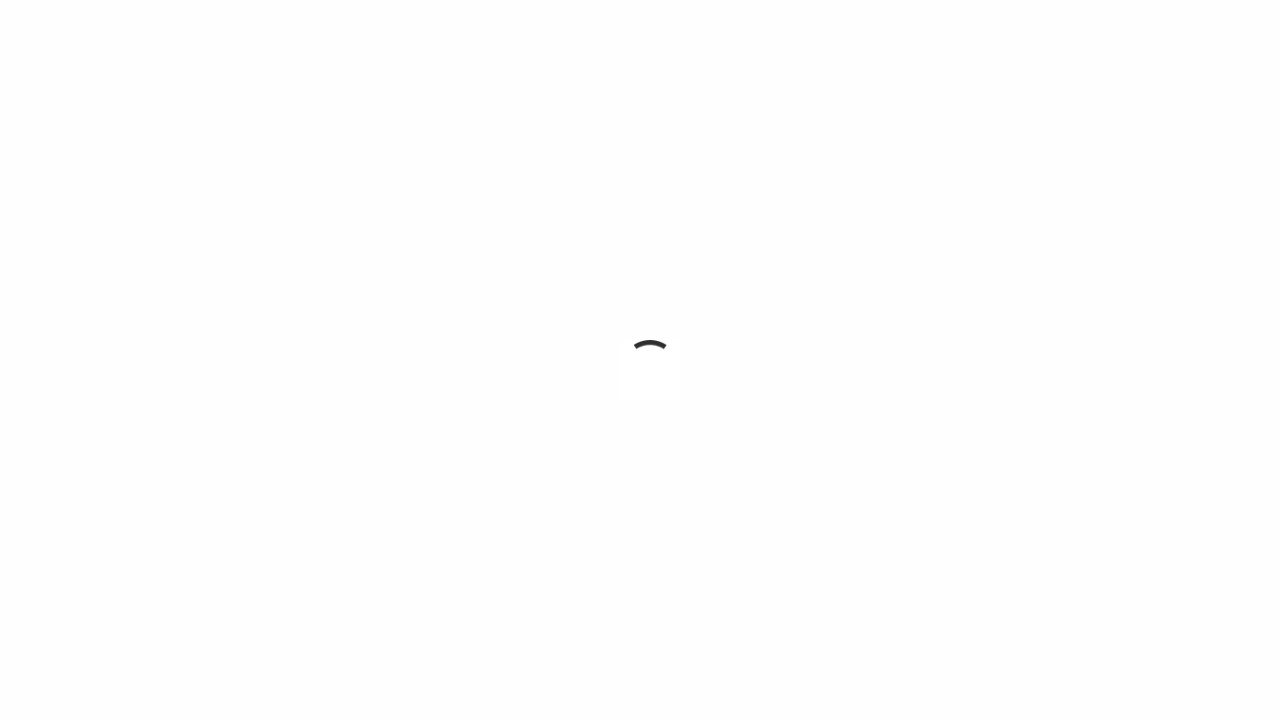

Entered cedula number '987654321' into the document field on [name='cedulaInput']
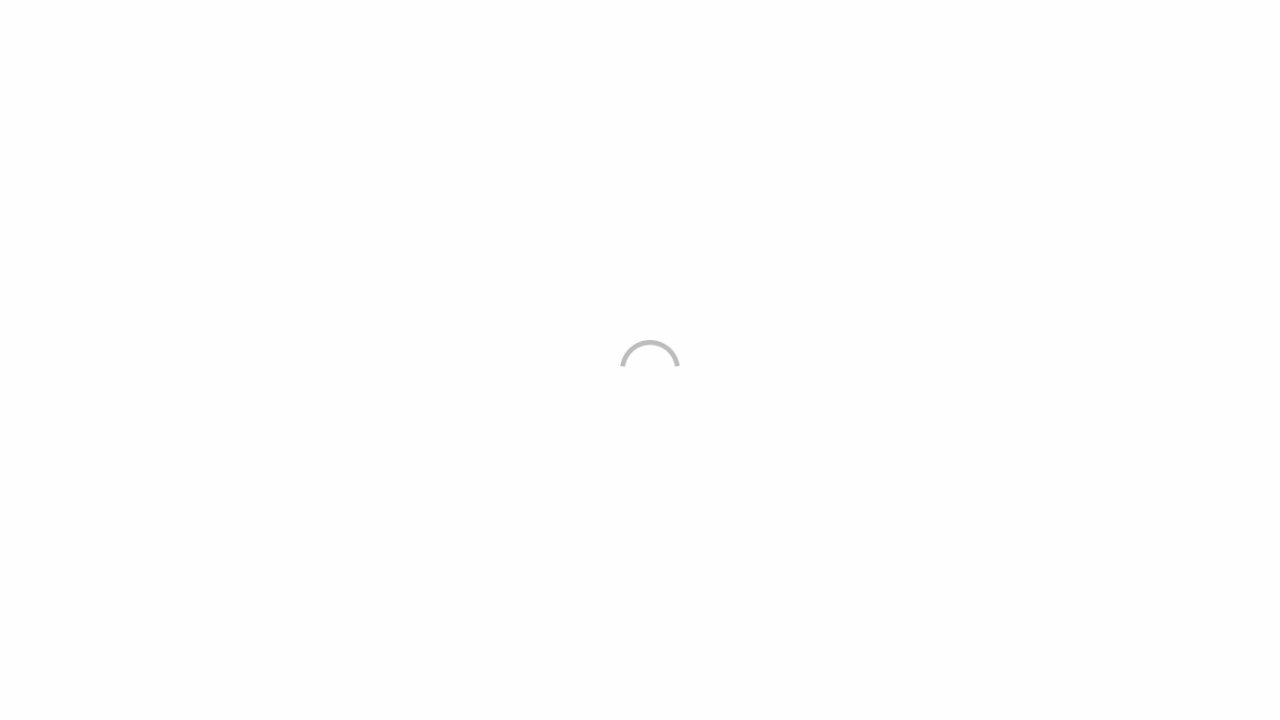

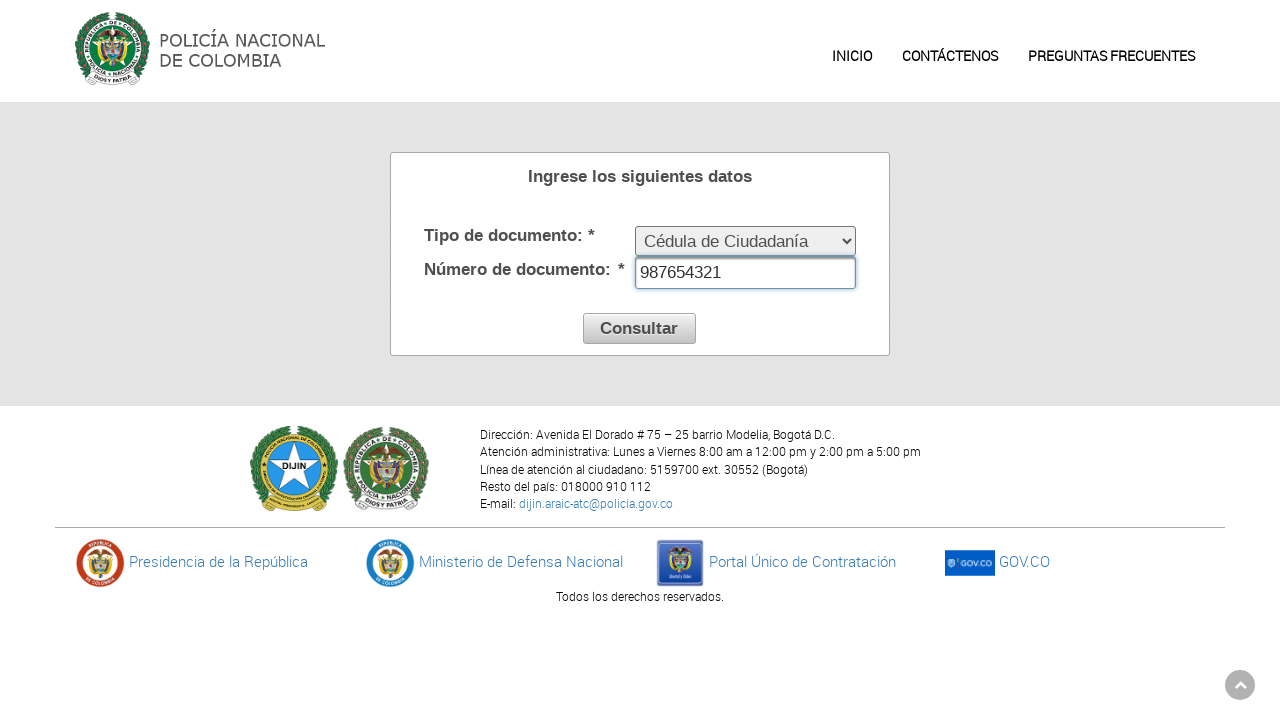